Tests drag and drop functionality within an iframe on the jQuery UI demo page by dragging an element and dropping it onto a target

Starting URL: https://jqueryui.com/droppable/

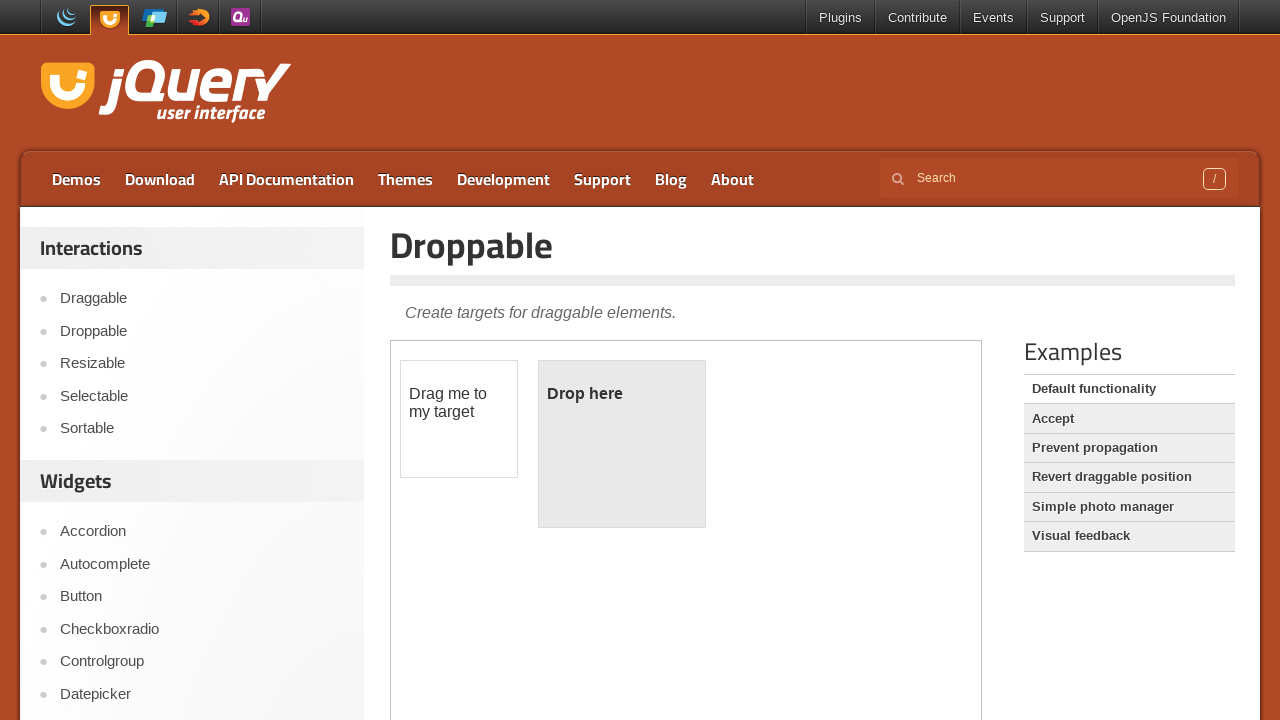

Located iframe containing the jQuery UI droppable demo
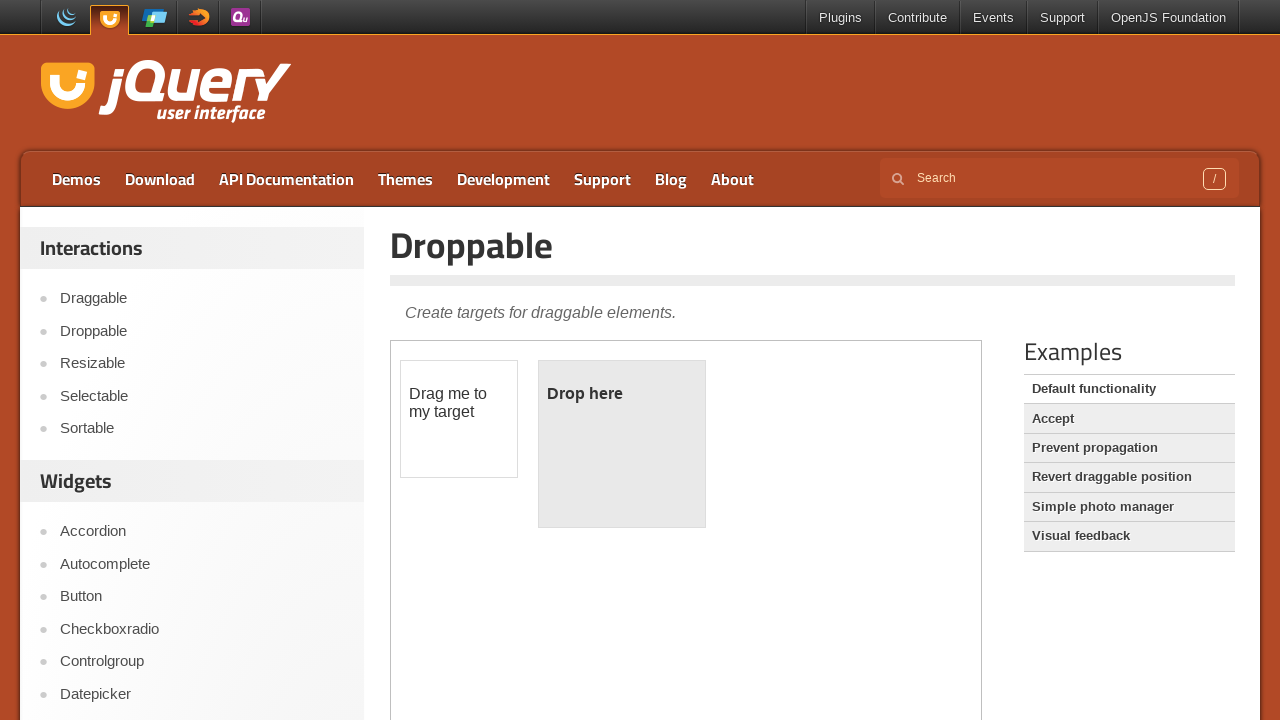

Located draggable element within the iframe
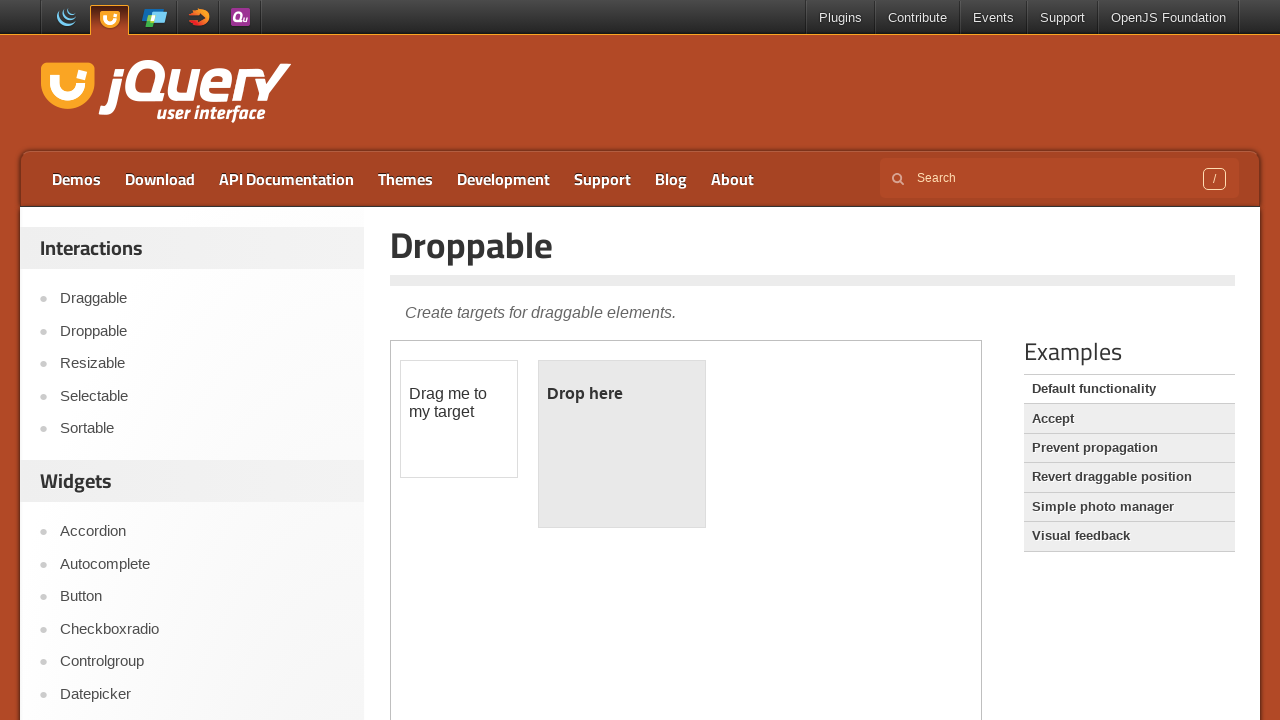

Located droppable target element within the iframe
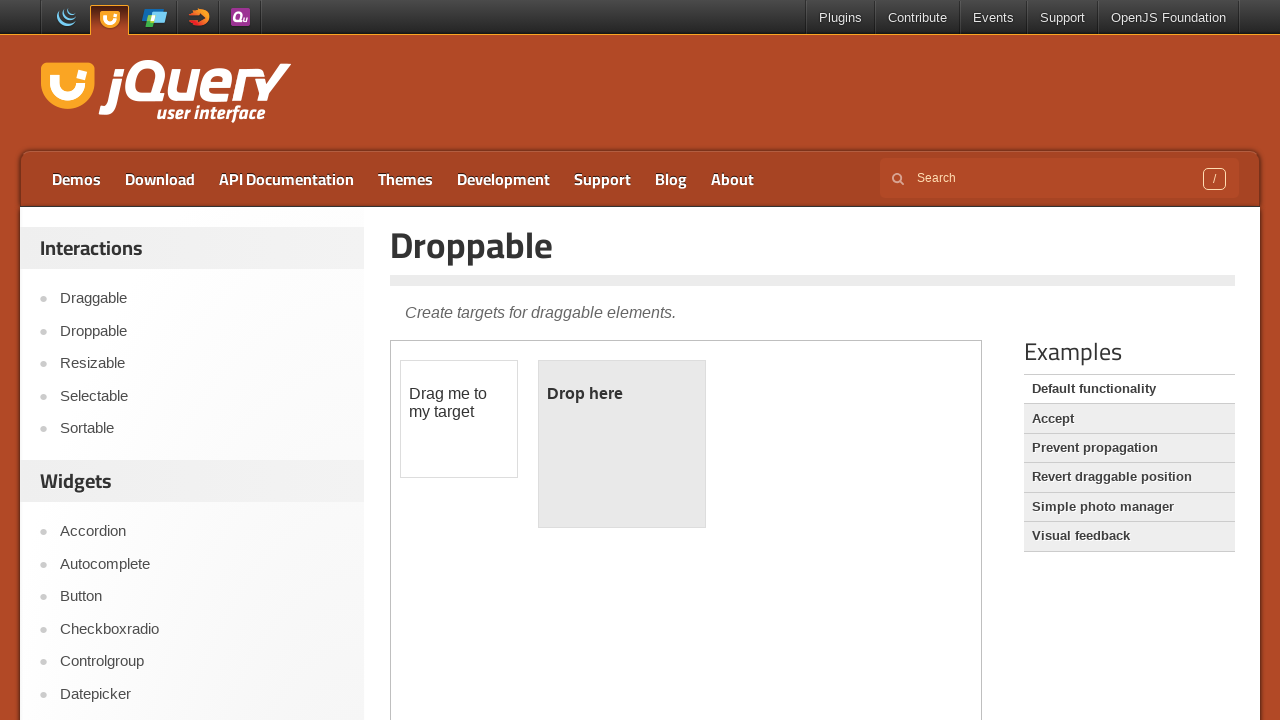

Dragged element onto target and dropped it successfully at (622, 444)
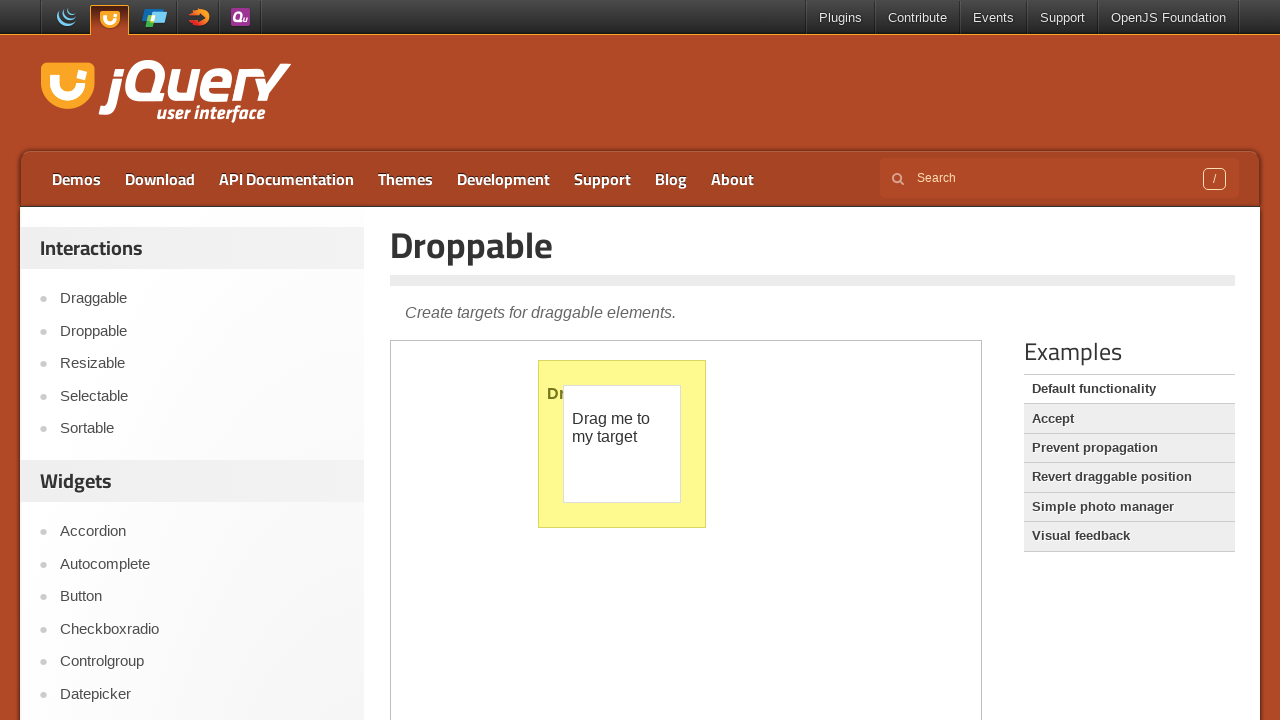

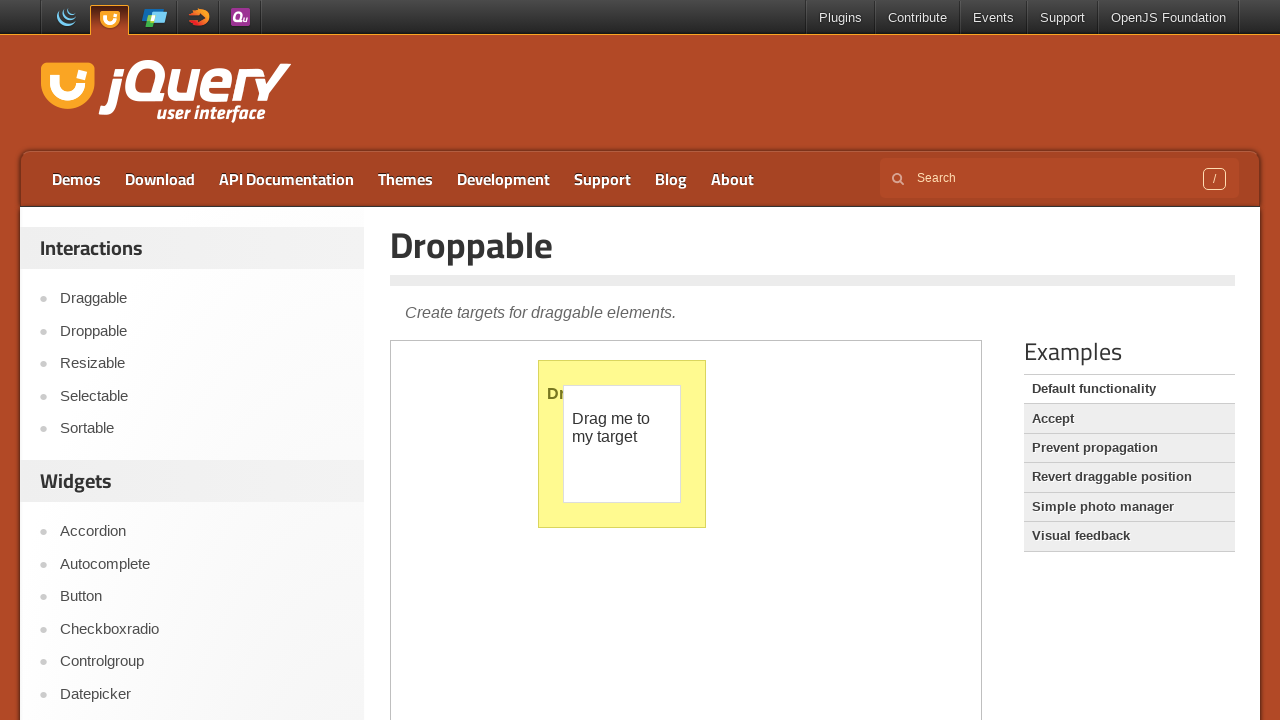